Verifies that the deadline approaching section is displayed with "오늘 선정 마감" (deadline today) text.

Starting URL: https://www.reviewnote.co.kr/

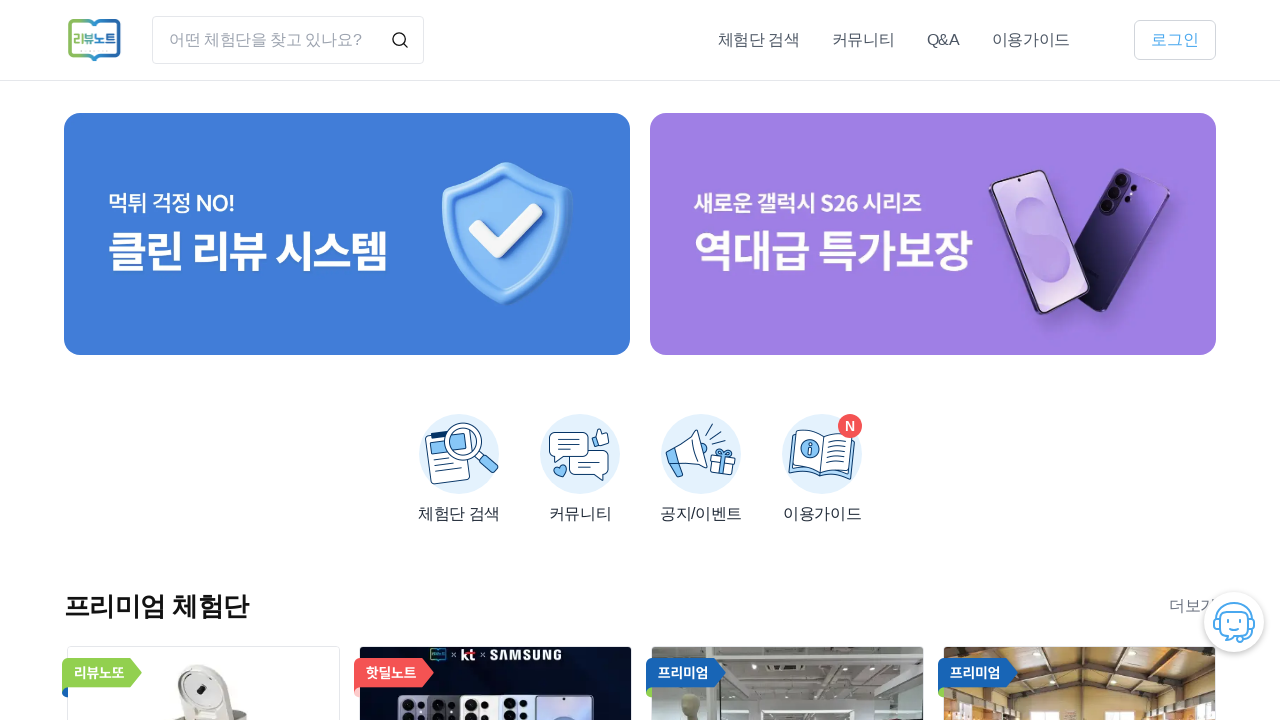

Waited for '마감 임박 체험단' (deadline approaching) section to load
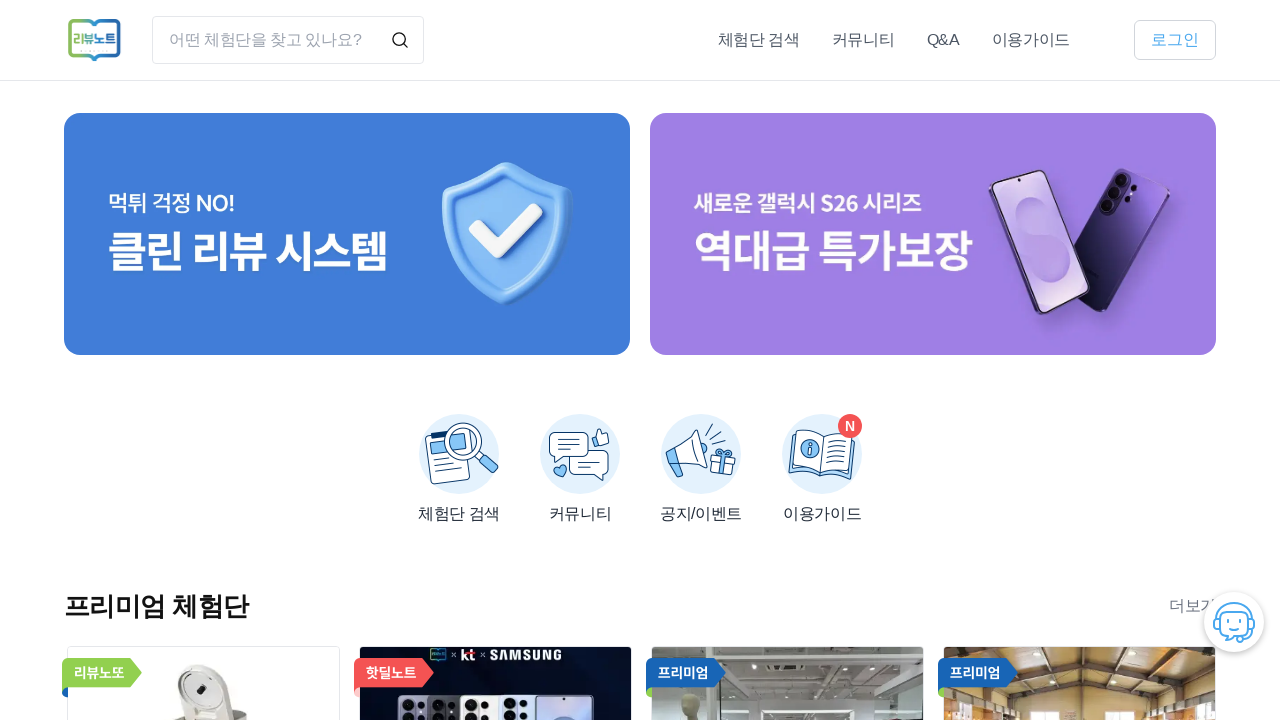

Verified that '마감 임박 체험단' section is visible
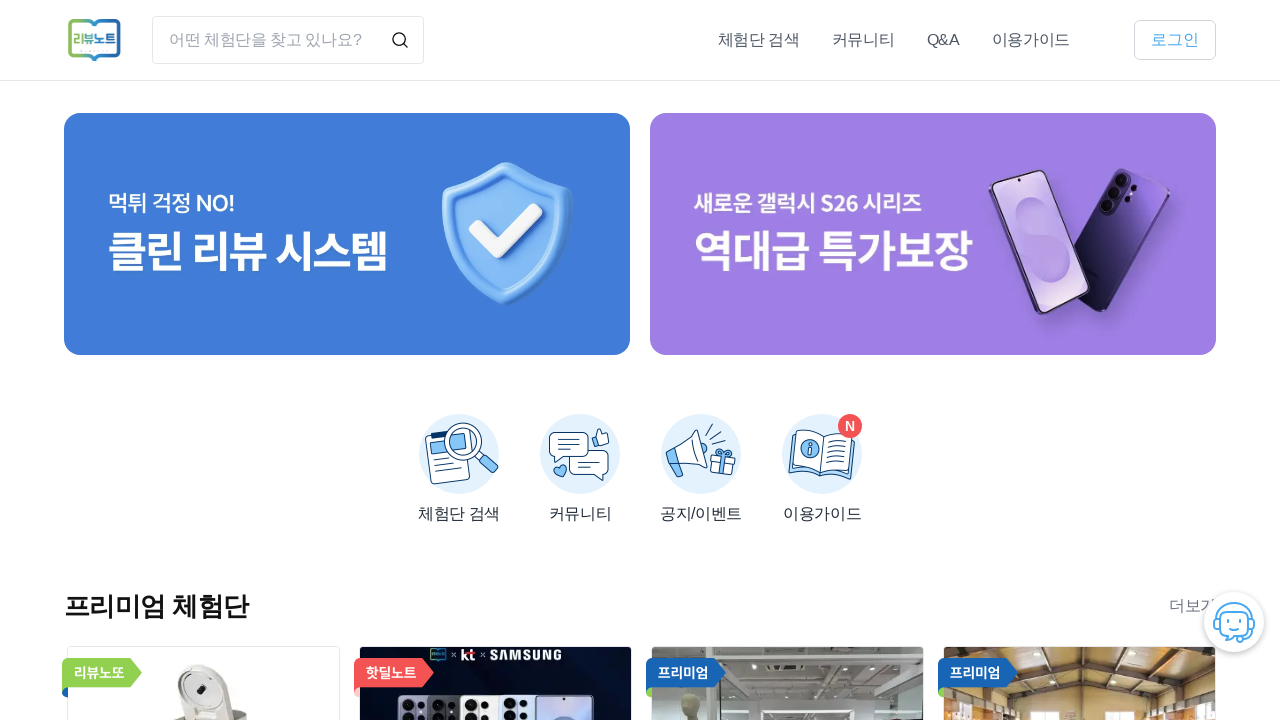

Waited for '오늘 선정 마감' (deadline today) text to appear
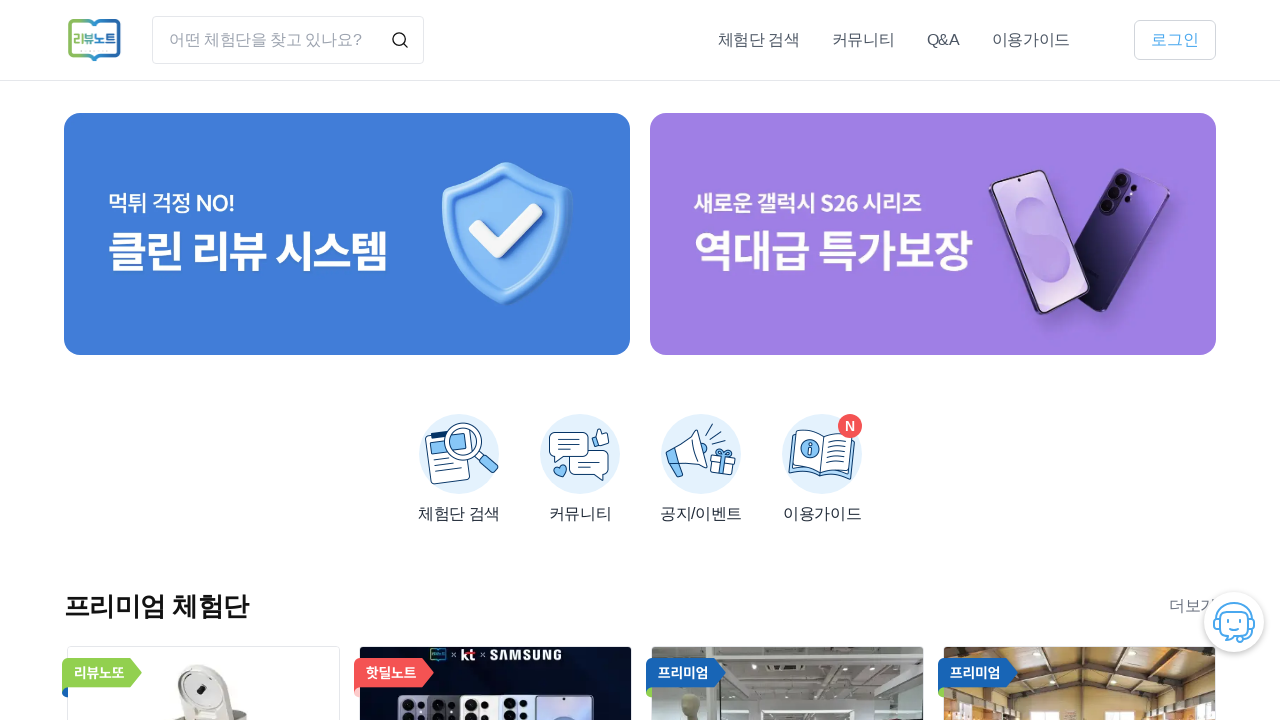

Verified that '오늘 선정 마감' text is visible on the page
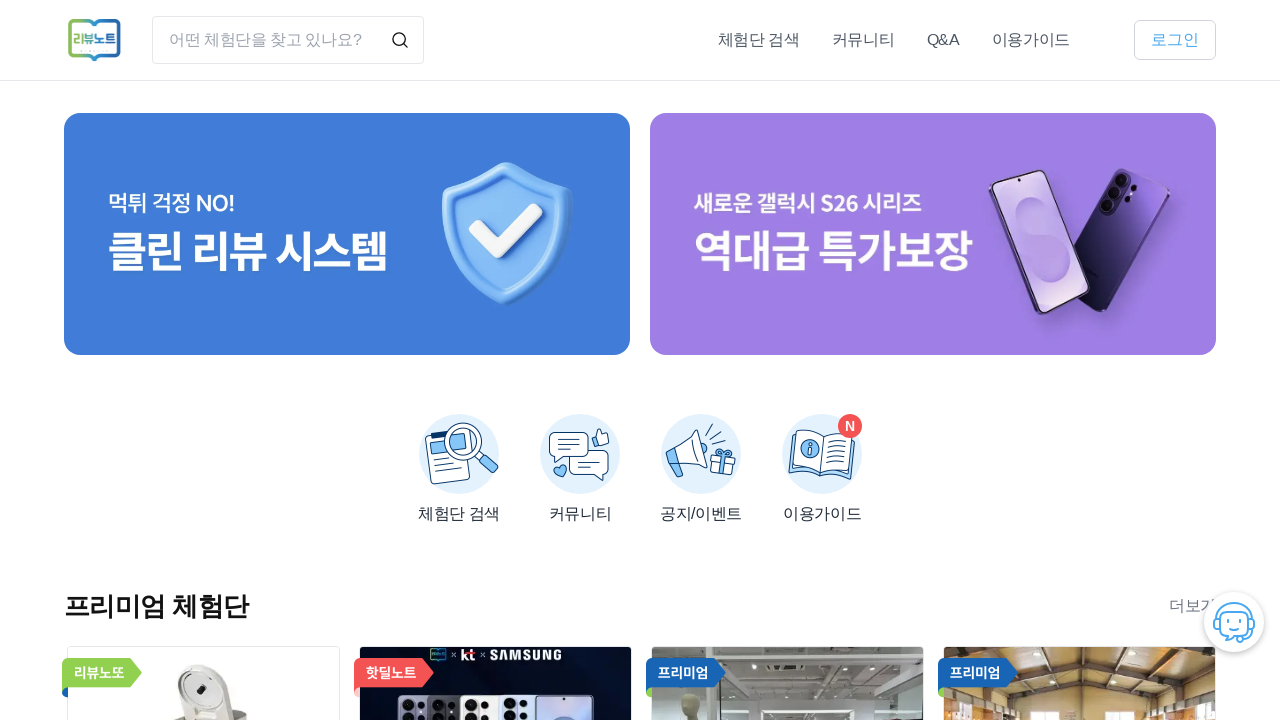

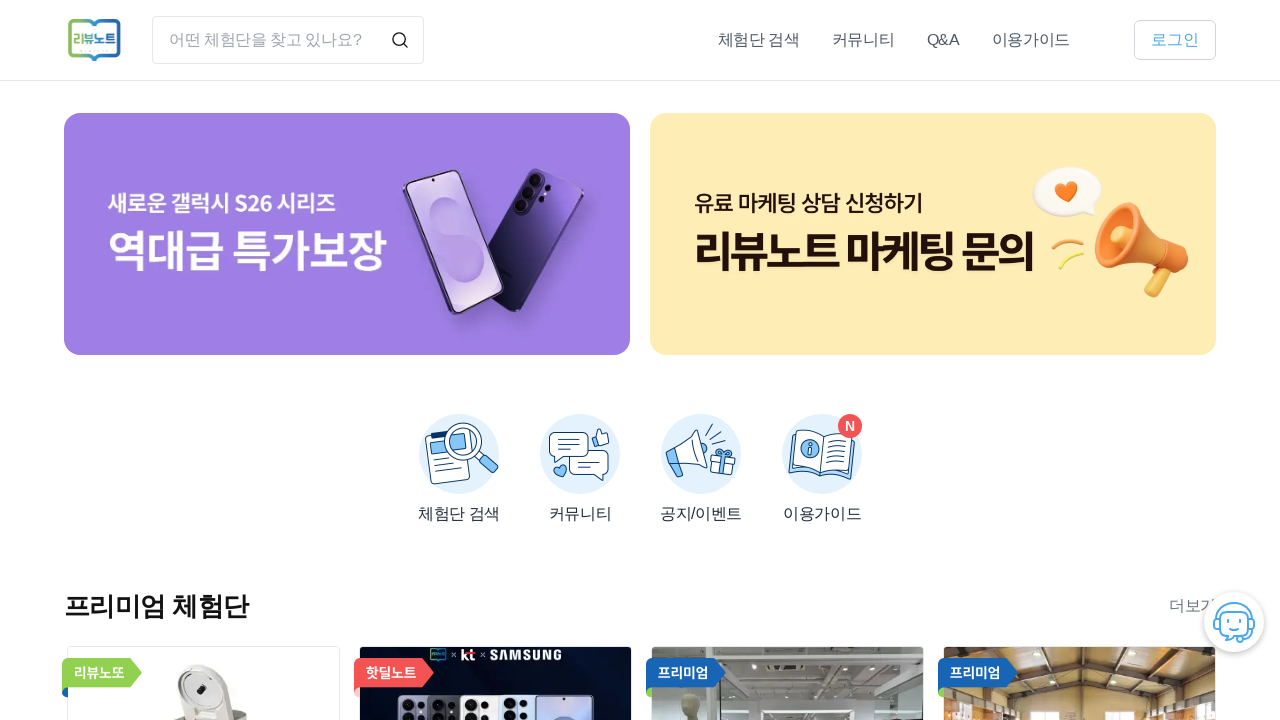